Tests JavaScript alert handling by clicking the first button and accepting the alert

Starting URL: https://the-internet.herokuapp.com/javascript_alerts

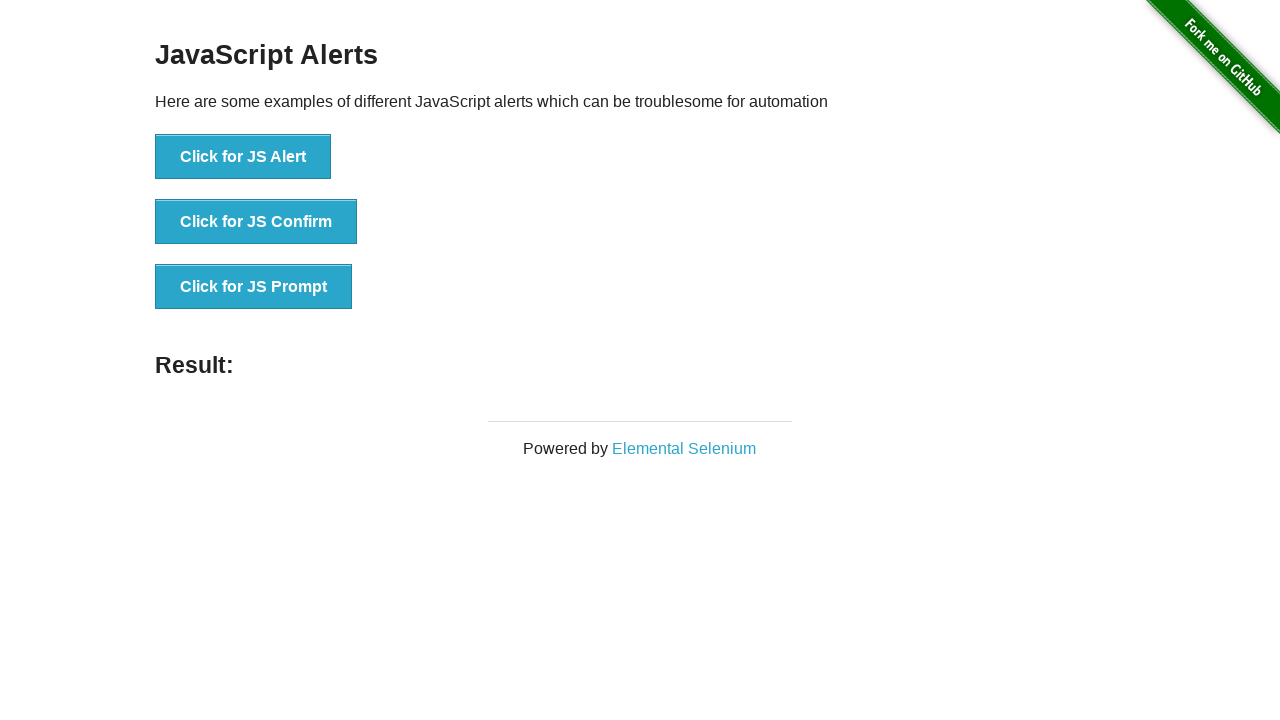

Clicked the first button to trigger JavaScript alert at (243, 157) on text='Click for JS Alert'
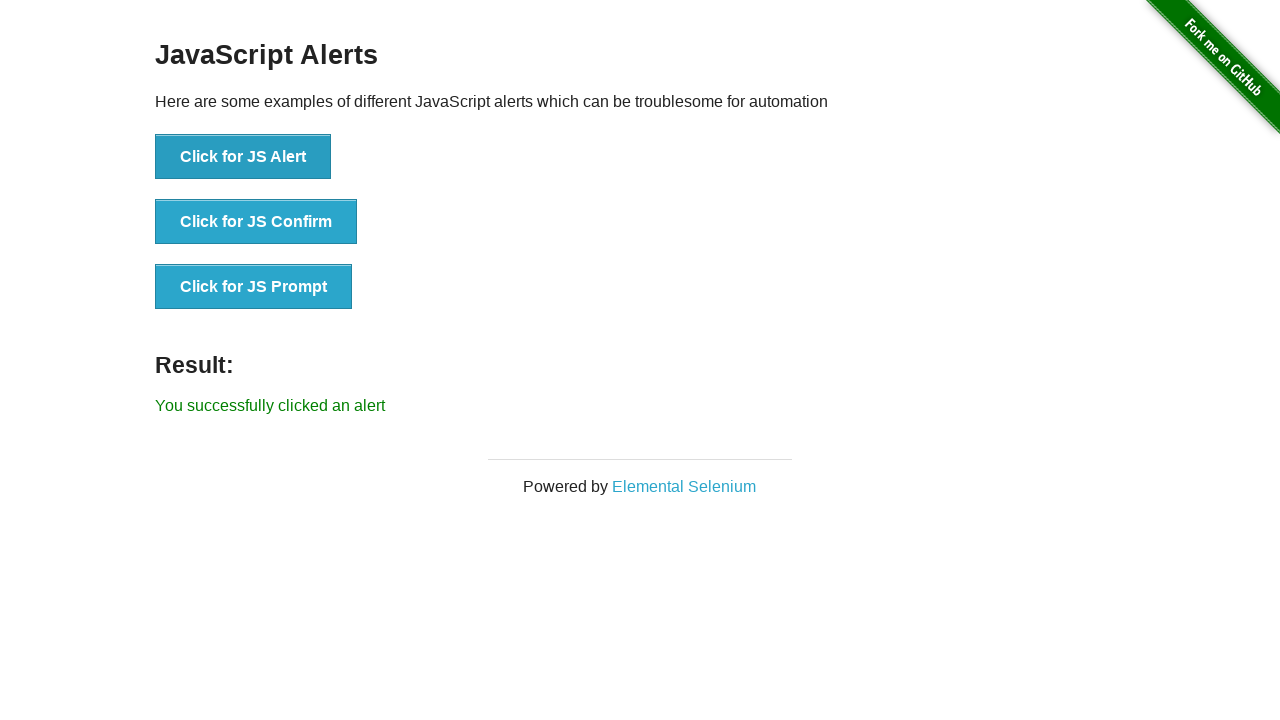

Set up dialog handler to accept alerts
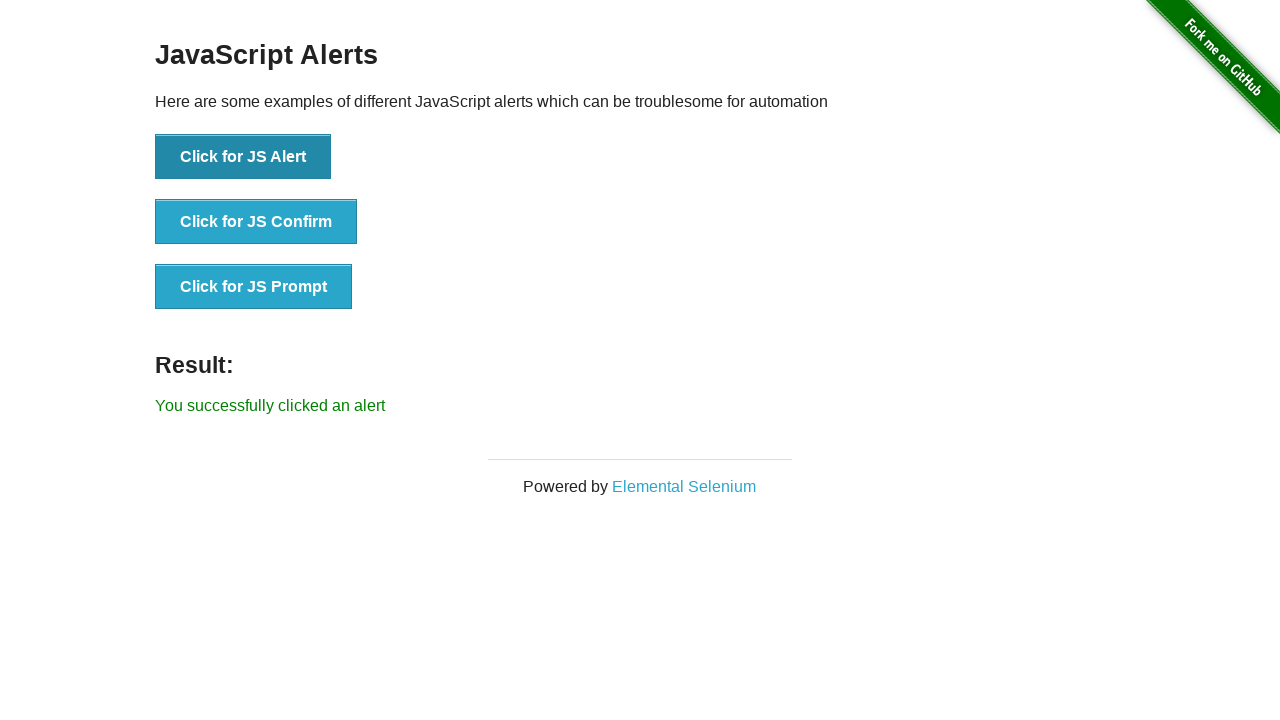

Retrieved result message text from page
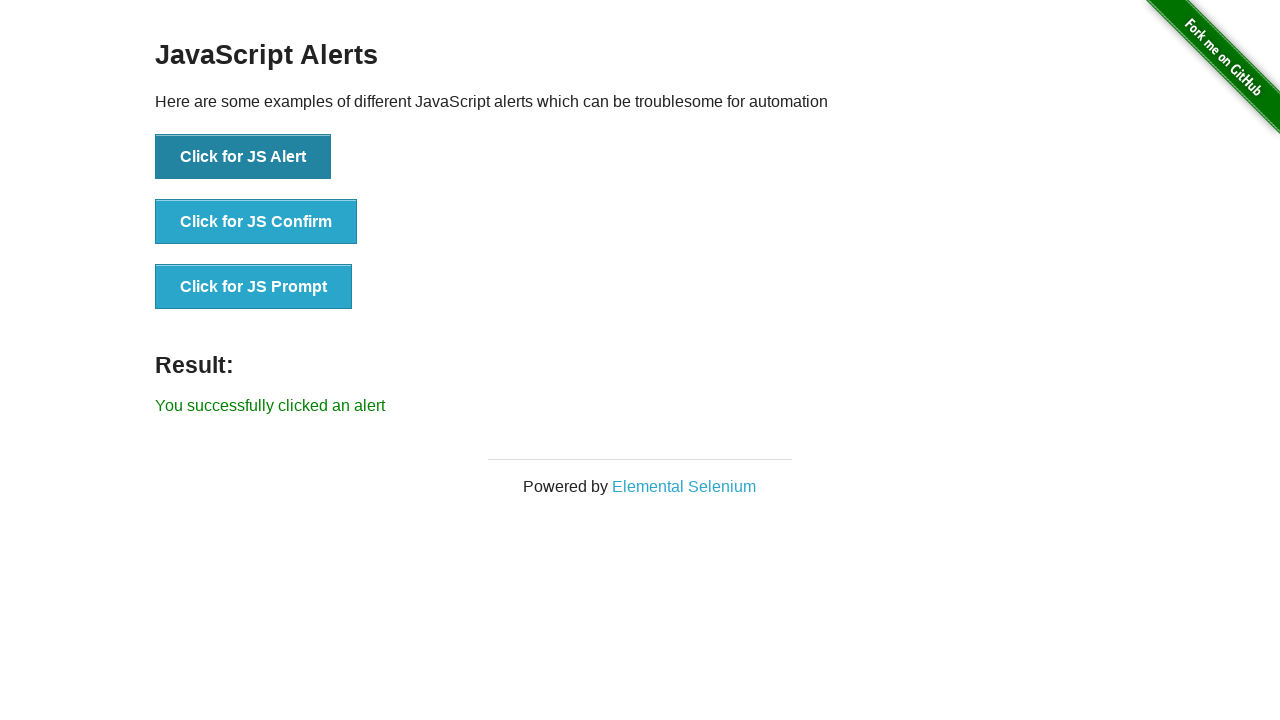

Verified result message matches expected text 'You successfully clicked an alert'
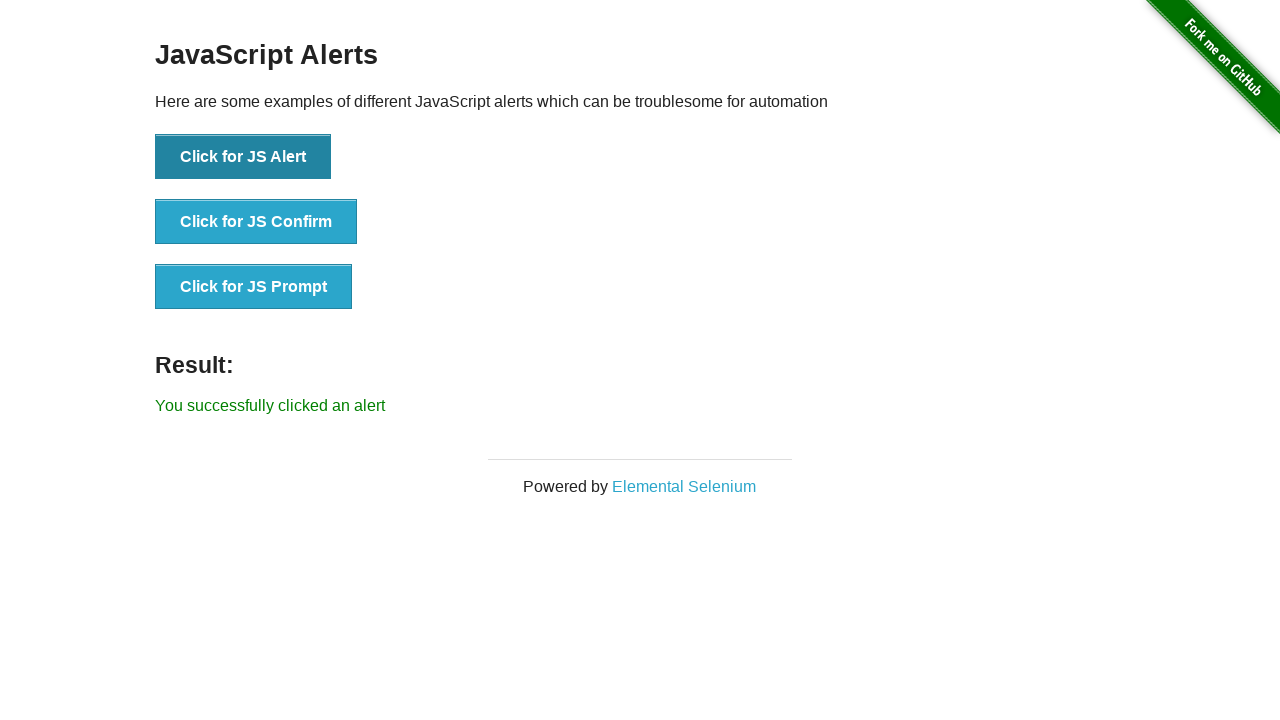

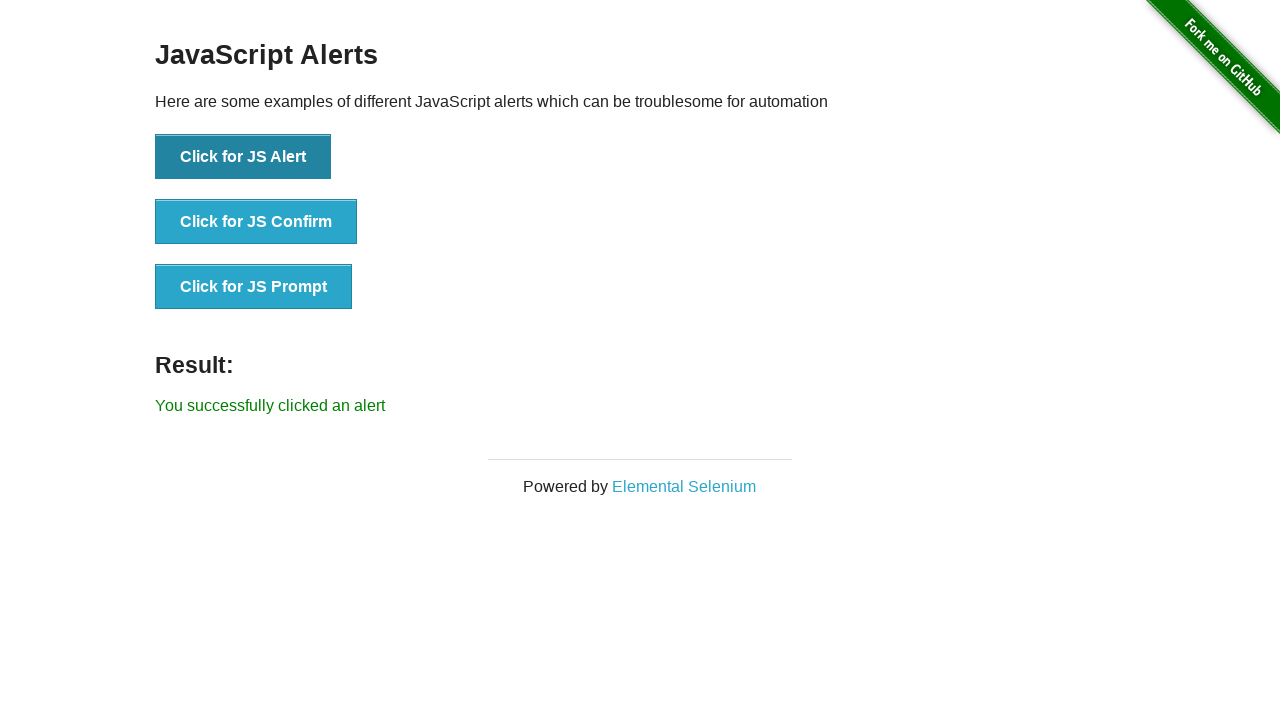